Tests drag and drop functionality on the jQuery UI demo page by dragging a source element onto a target drop zone within an iframe

Starting URL: https://jqueryui.com/droppable/

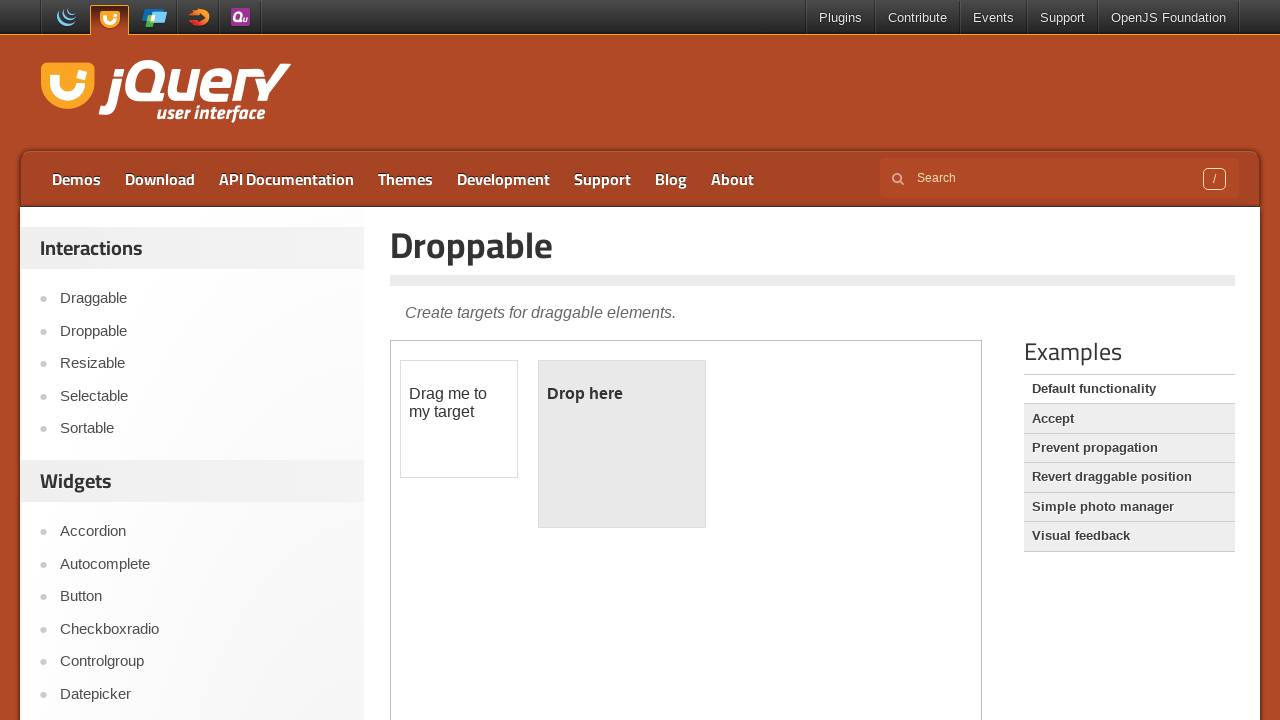

Located demo iframe containing drag and drop elements
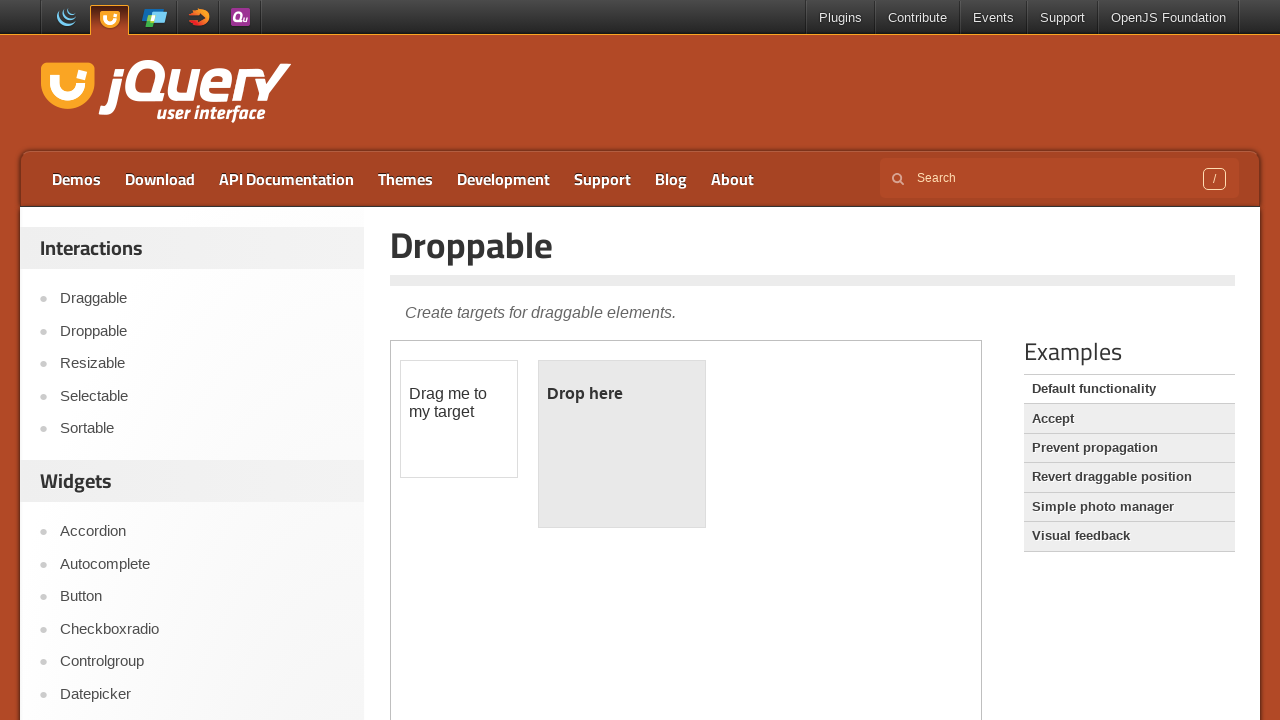

Located draggable source element
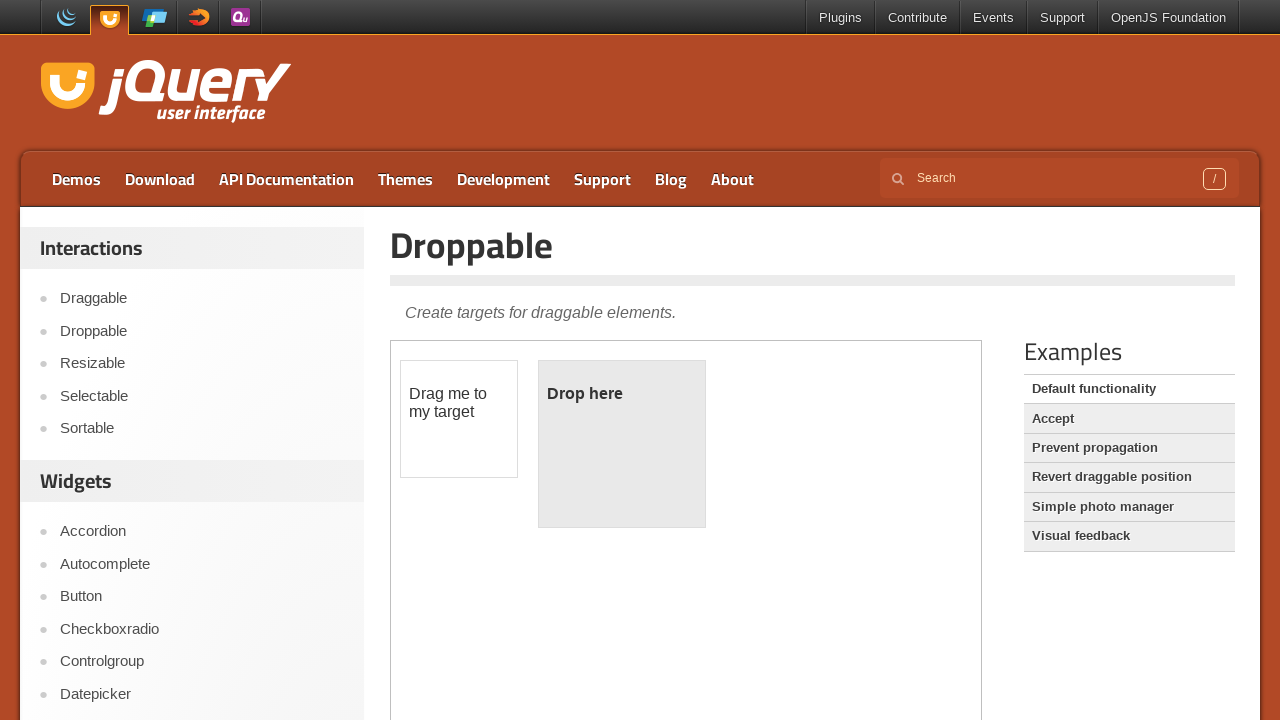

Located droppable target zone
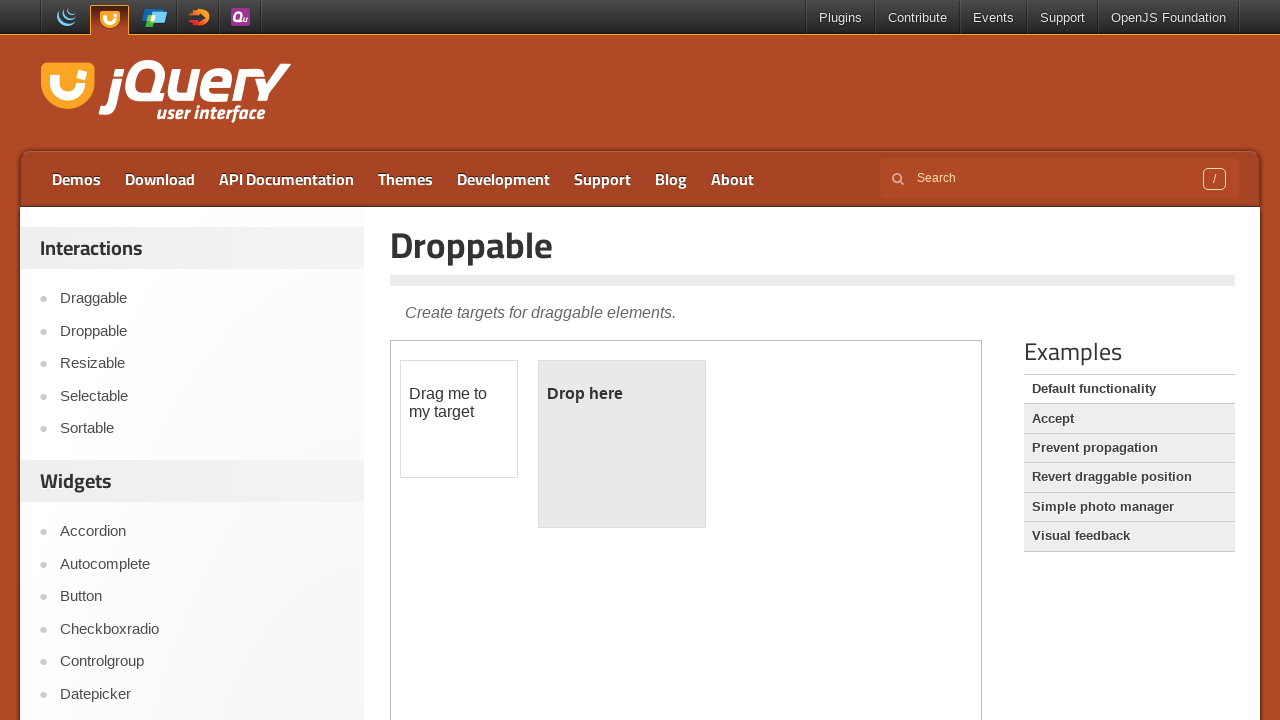

Dragged source element onto target drop zone at (622, 444)
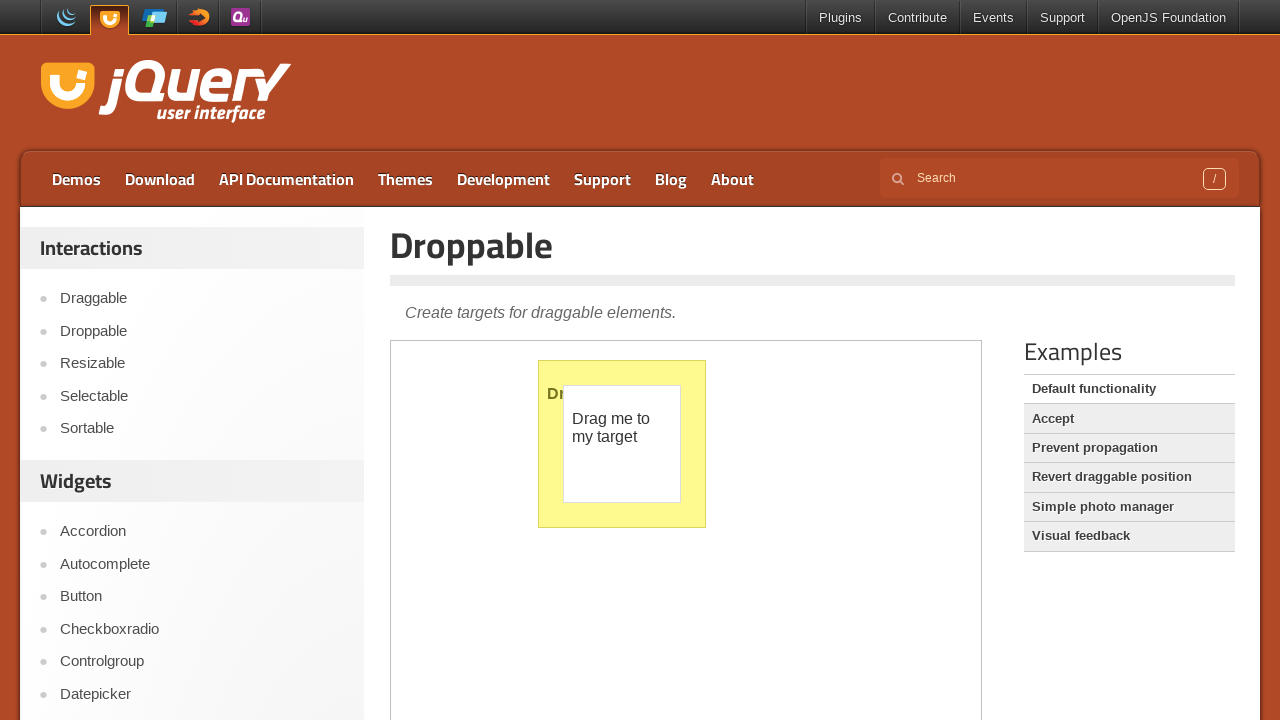

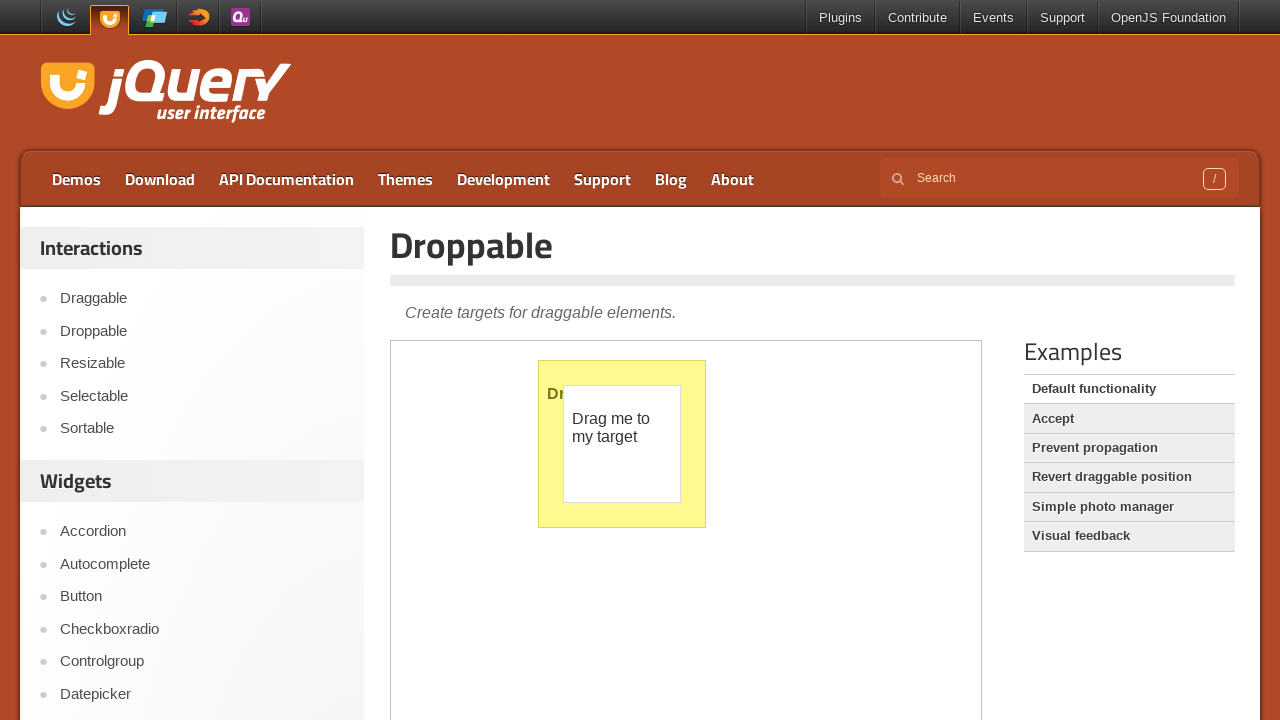